Navigates to an automation practice page and verifies that checkbox elements are present in the checkbox example section

Starting URL: https://rahulshettyacademy.com/AutomationPractice/

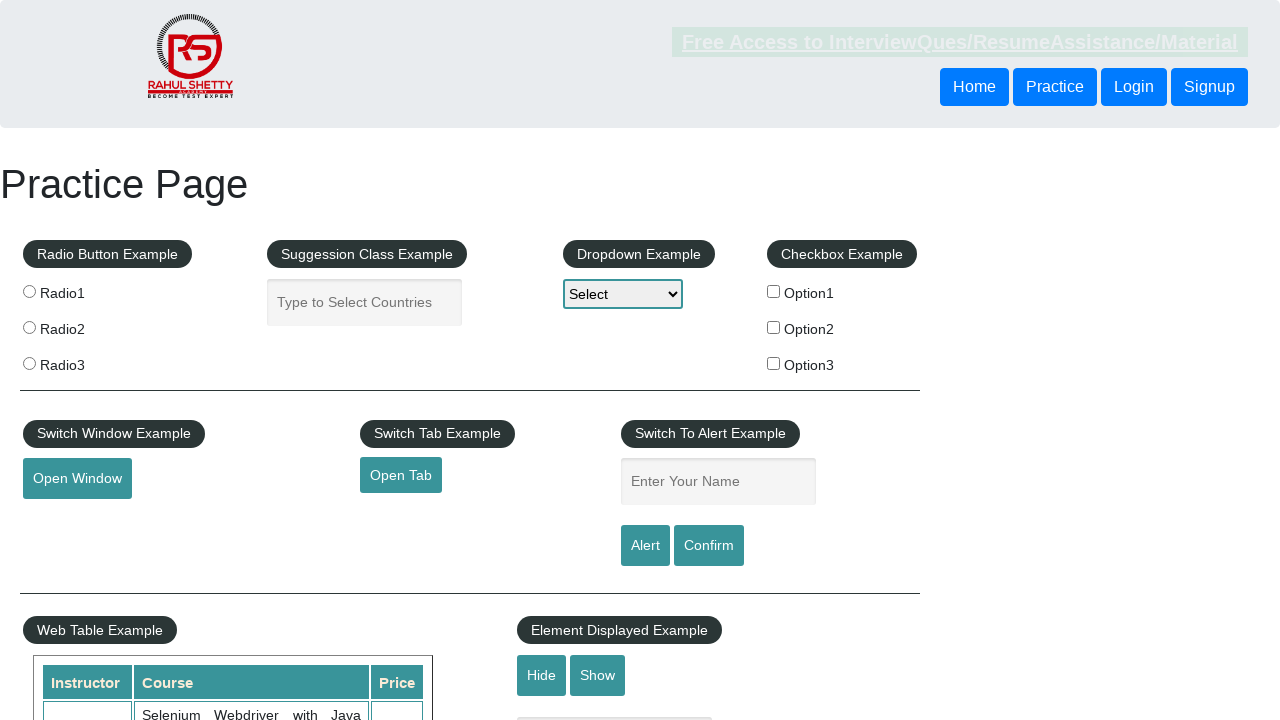

Waited for checkbox example section to be visible
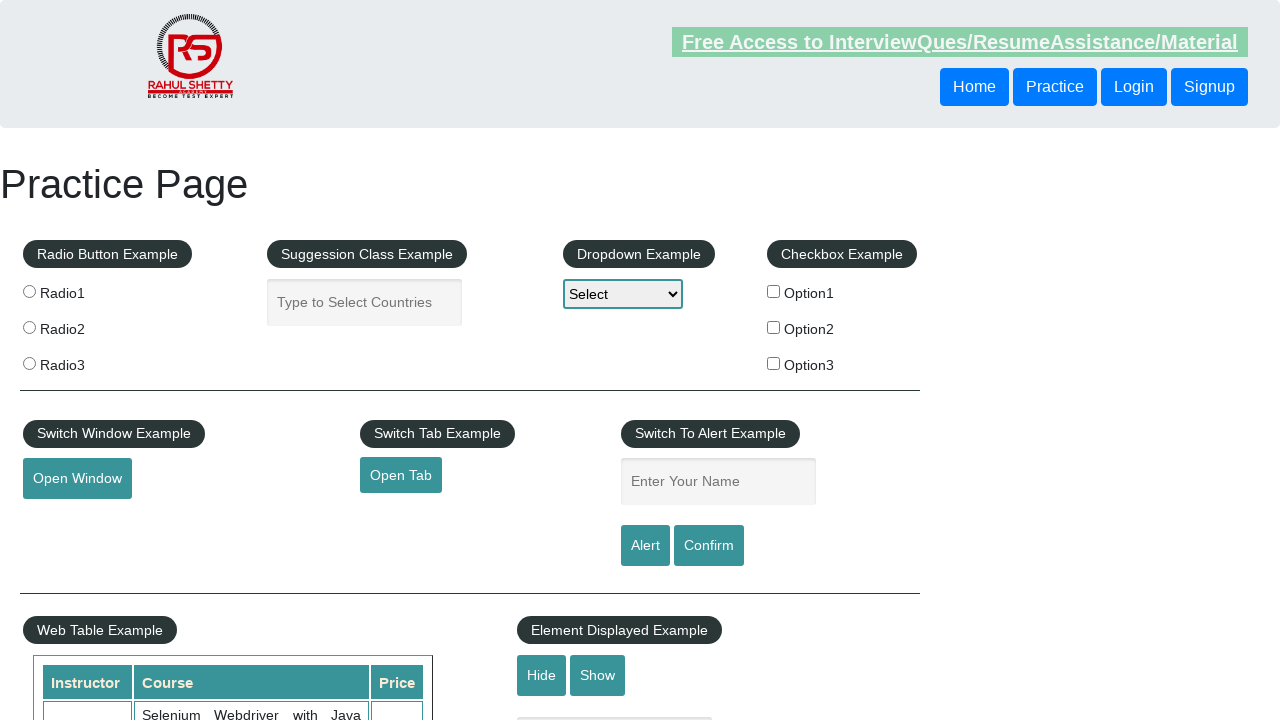

Located all checkbox labels in the checkbox example section
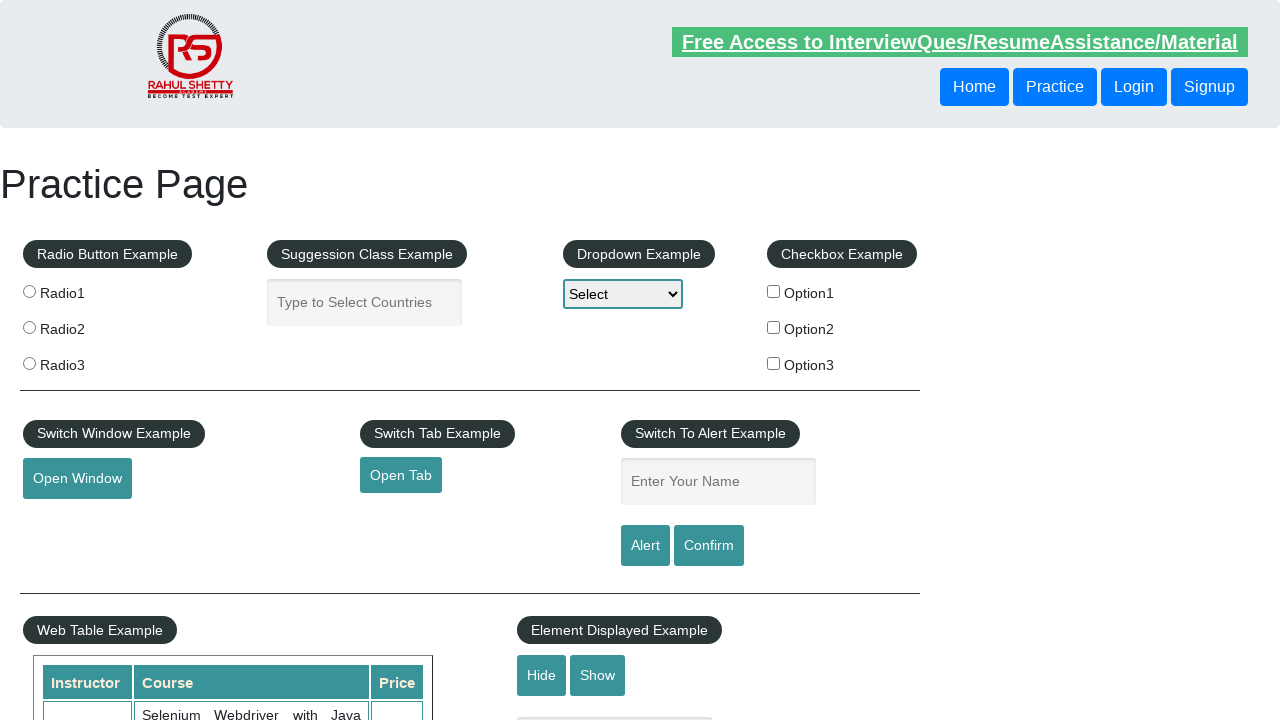

Verified that the first checkbox label is present and ready
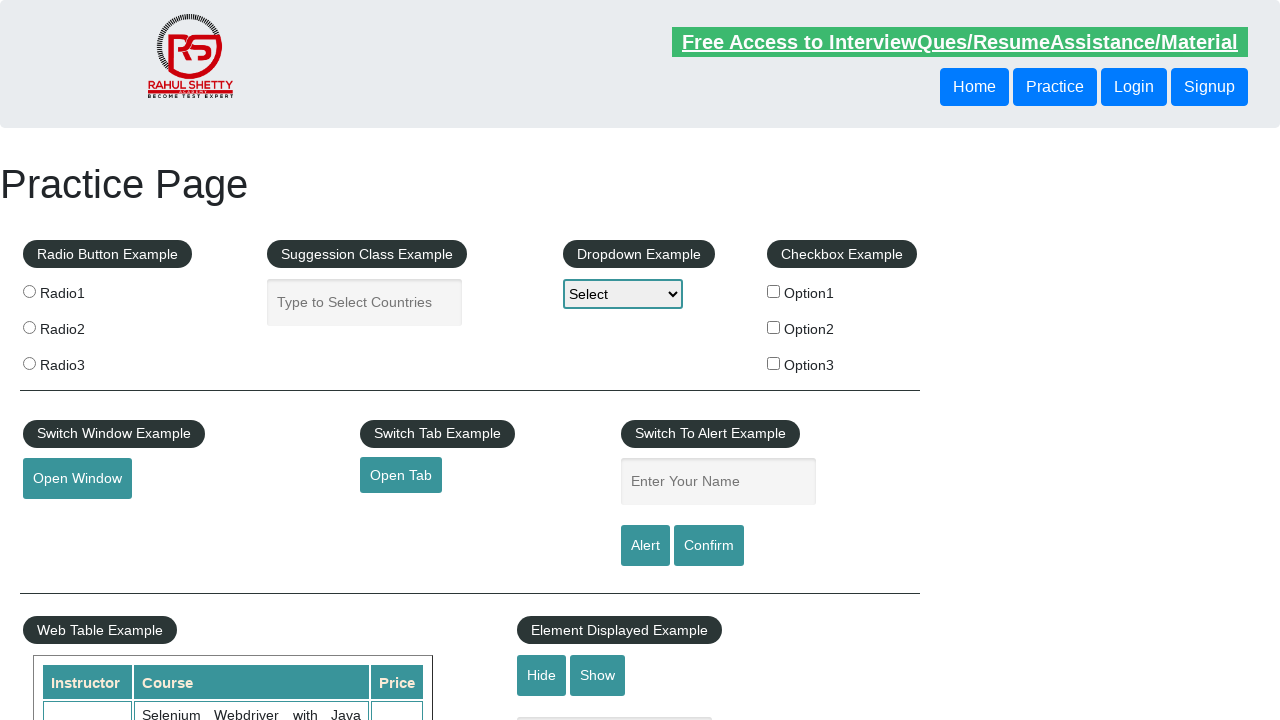

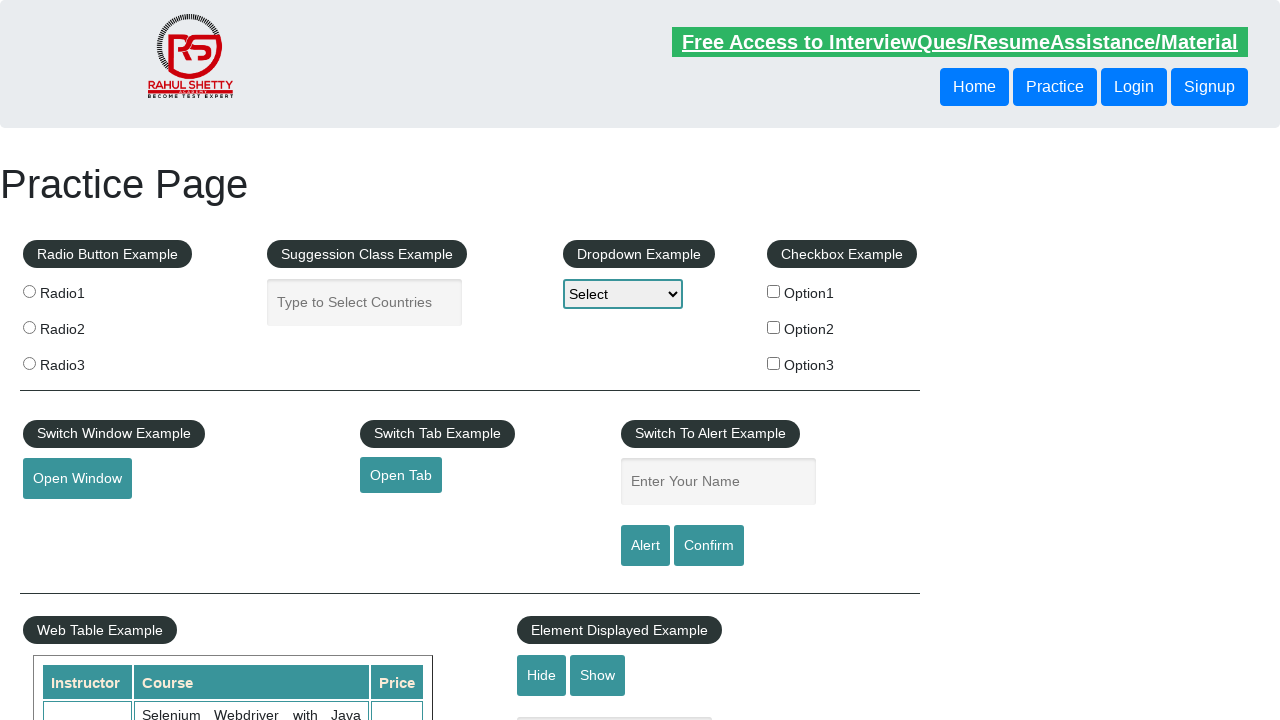